Demonstrates handling page refresh by filling an input field, refreshing the page, and re-locating and filling the element again to avoid stale element issues.

Starting URL: https://naveenautomationlabs.com/opencart/index.php?route=account/login

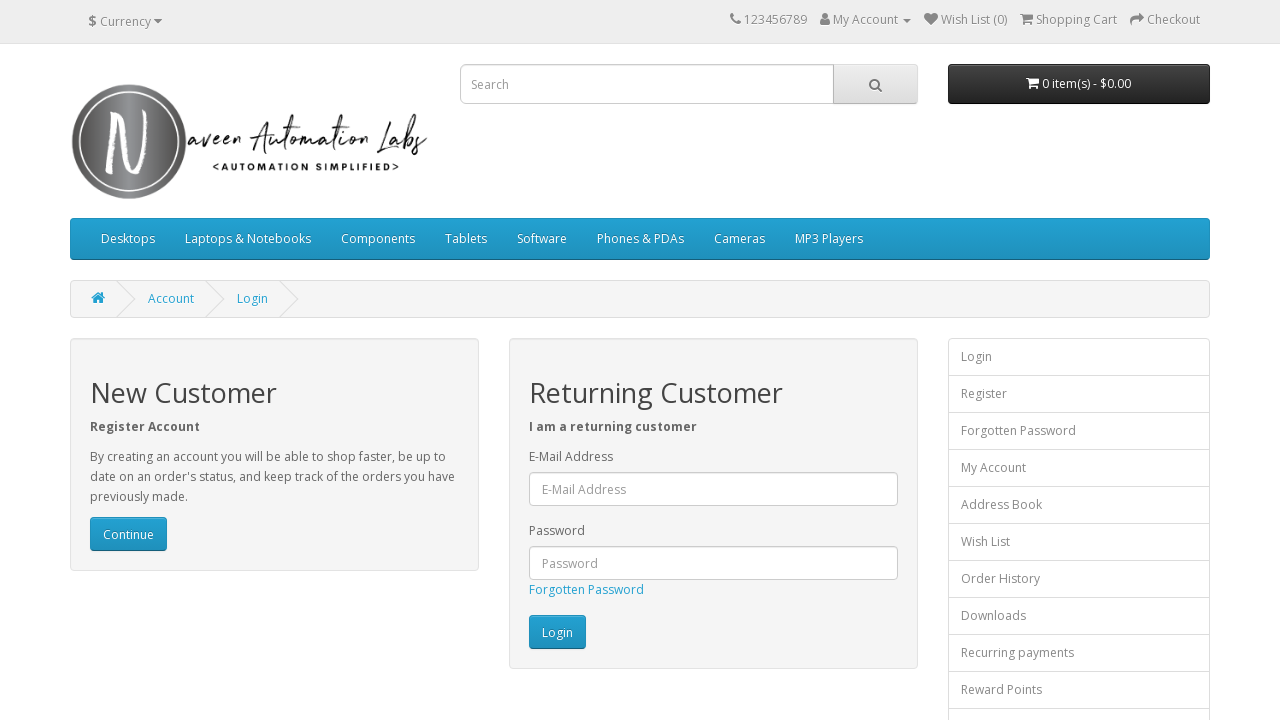

Filled email input field with 'abhishek' on #input-email
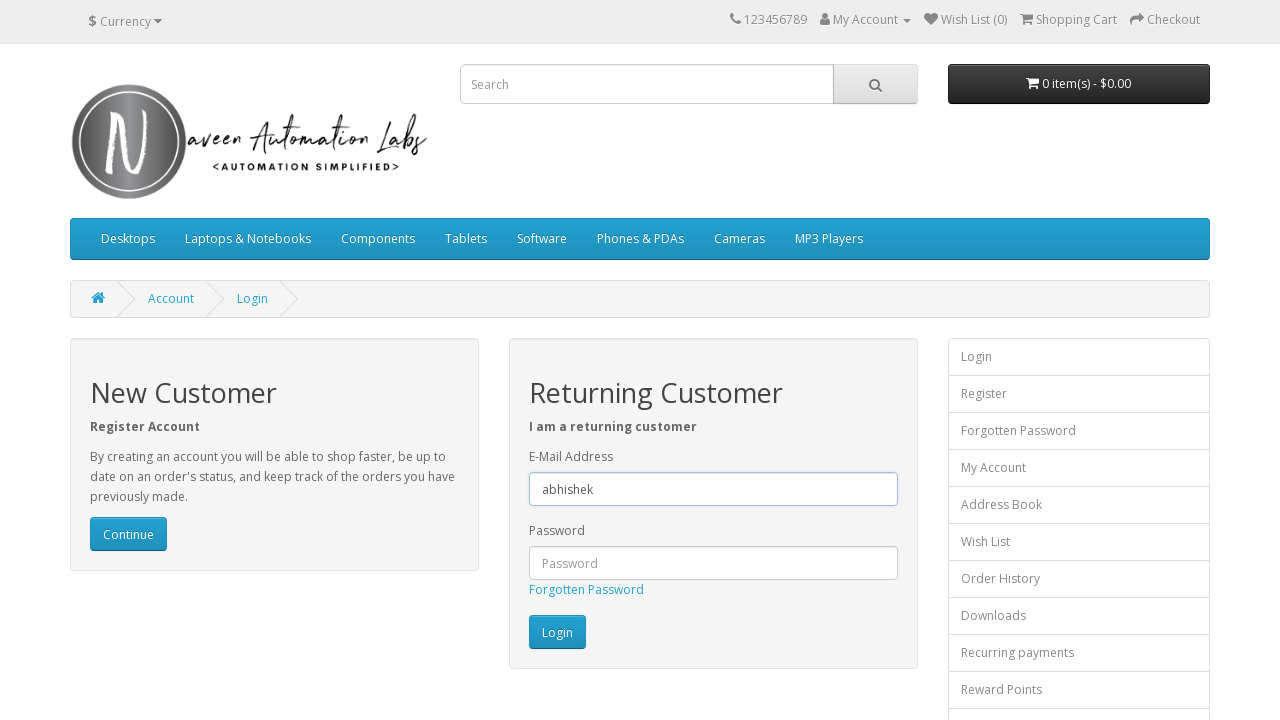

Waited 2 seconds before page refresh
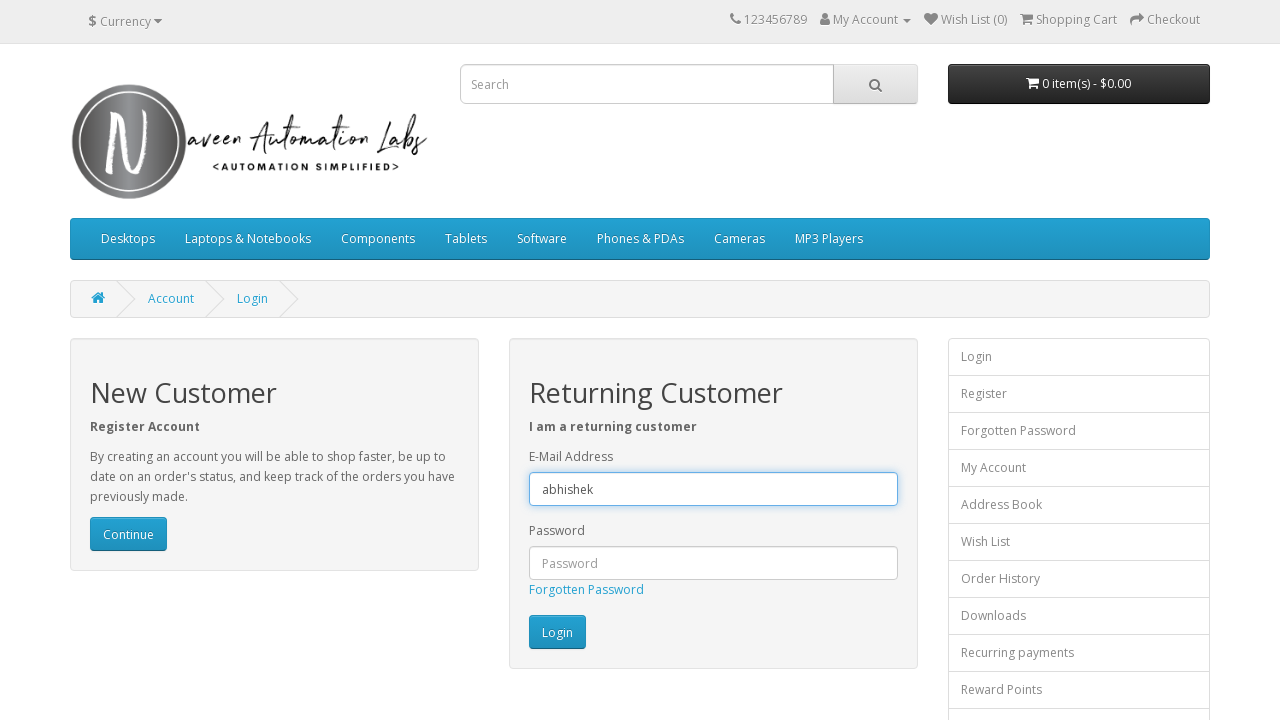

Refreshed the page to demonstrate stale element handling
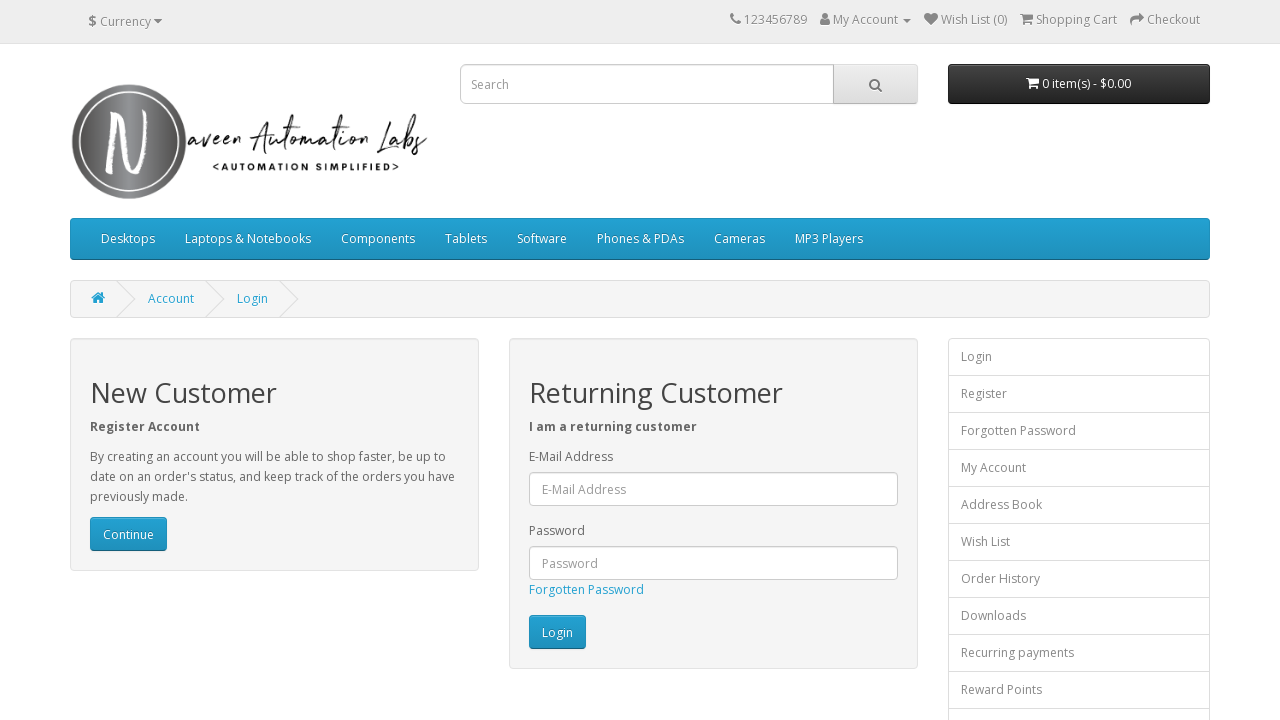

Email input field loaded after page refresh
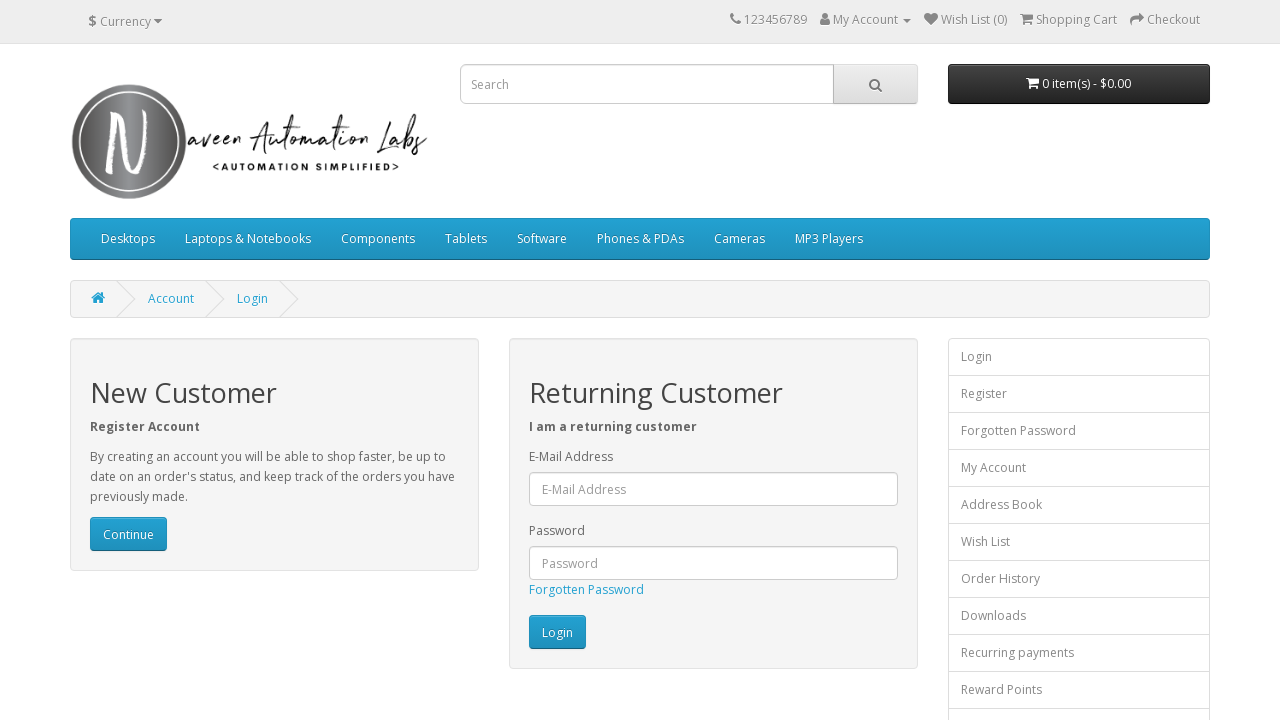

Filled email input field again with 'anand' after page refresh on #input-email
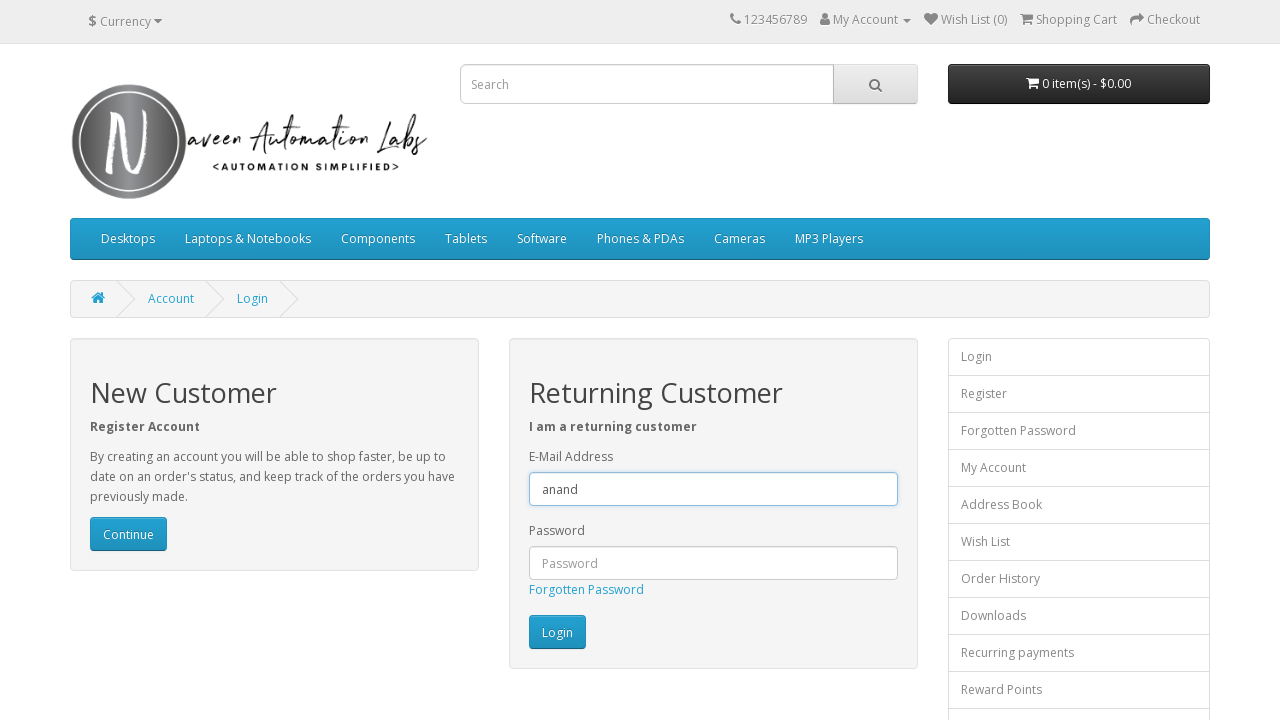

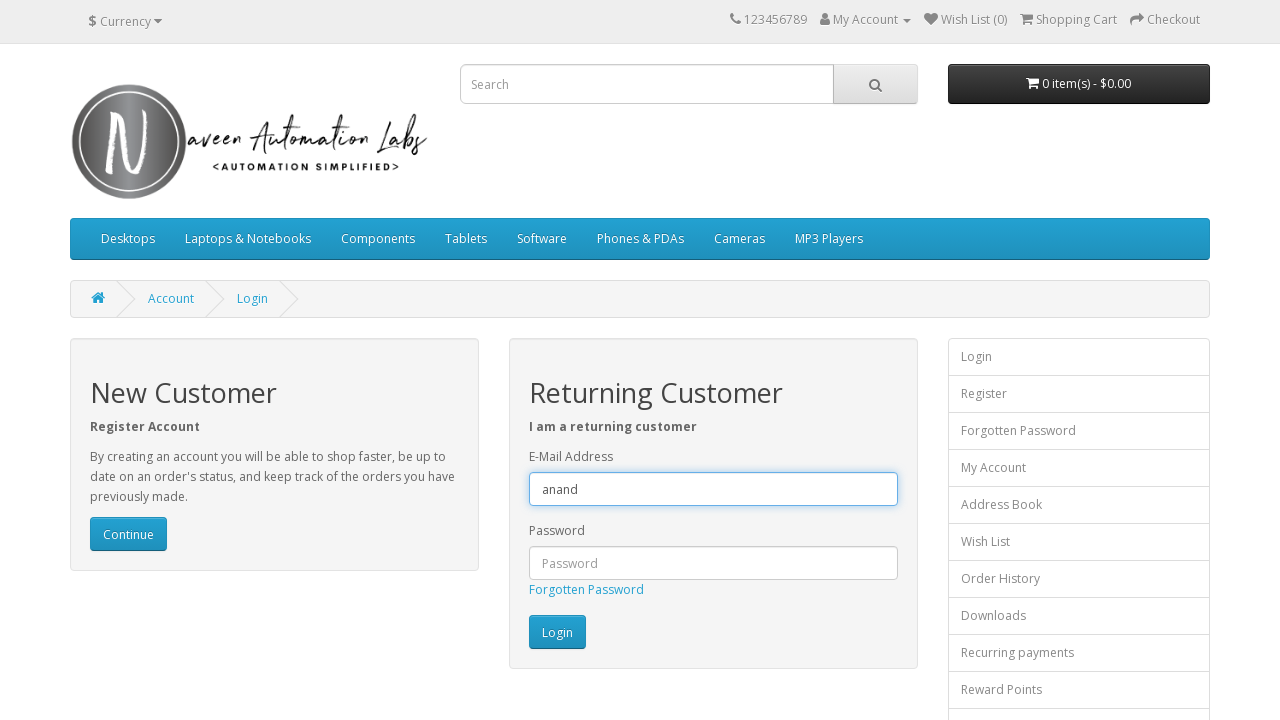